Tests a registration form by filling all required input fields with test data and submitting the form, then verifies successful registration by checking the confirmation message

Starting URL: http://suninjuly.github.io/registration2.html

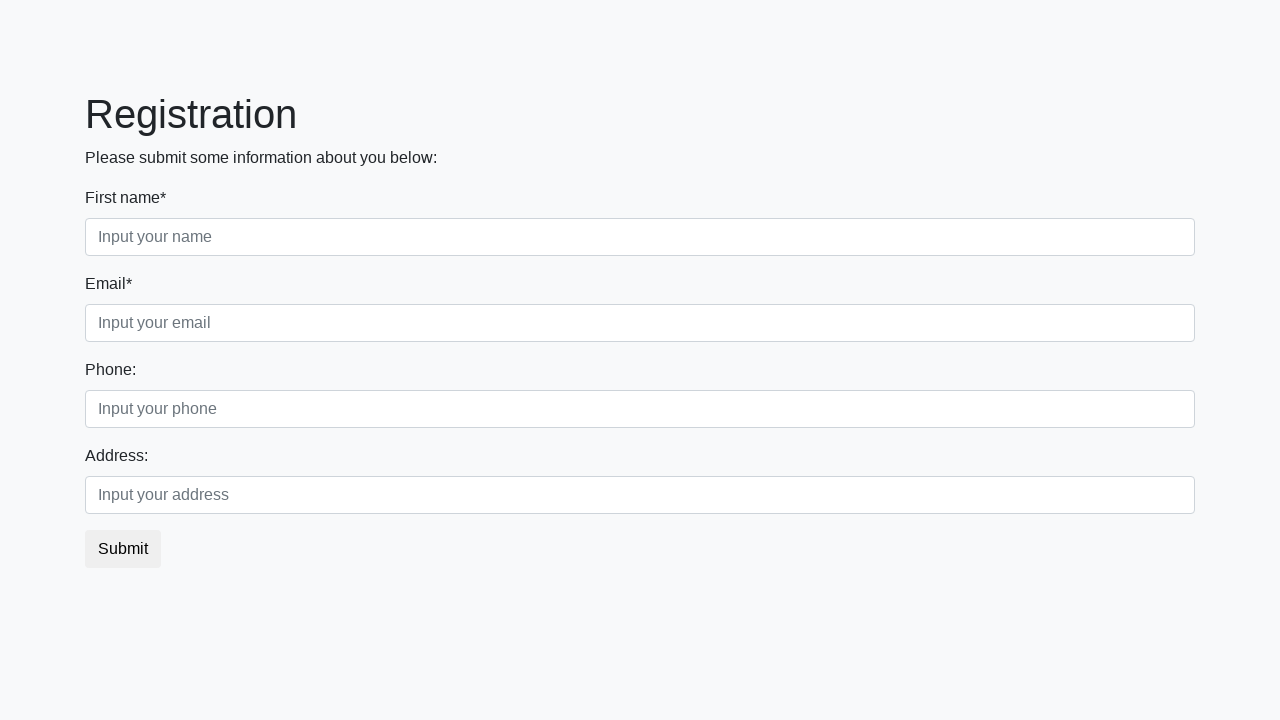

Located all required input fields on registration form
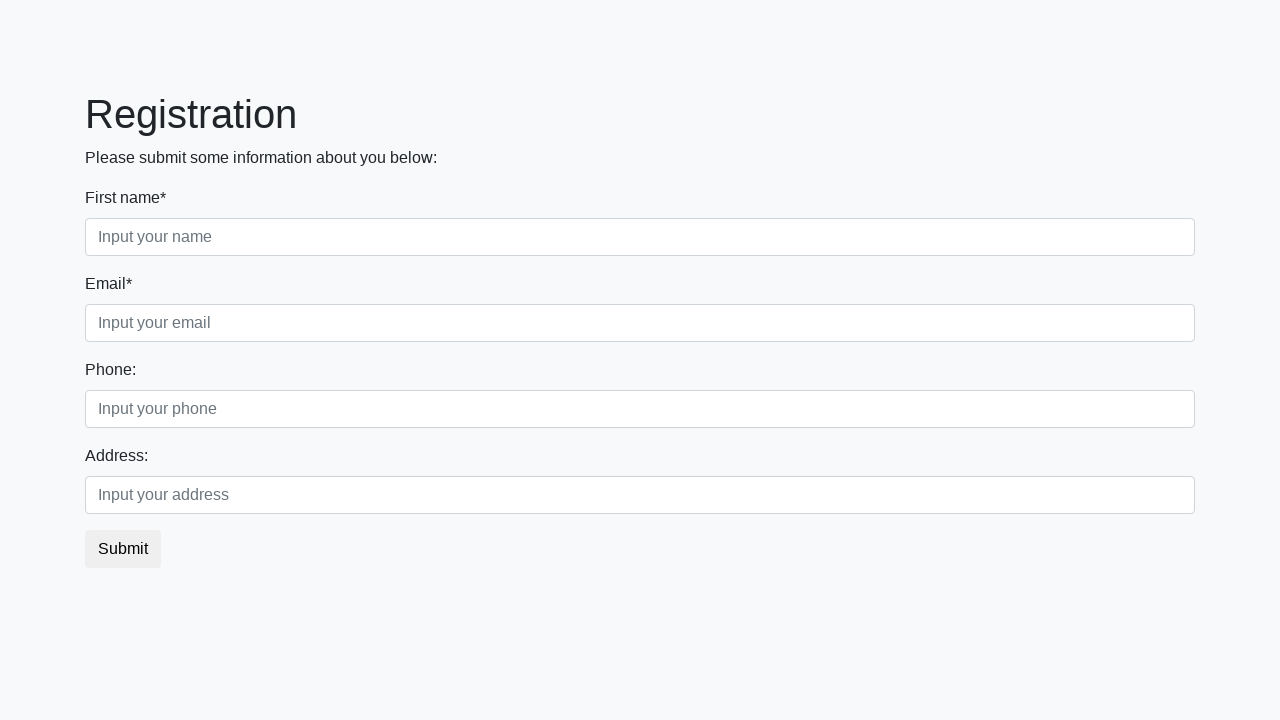

Filled required field 1 of 2 with test data on input[required] >> nth=0
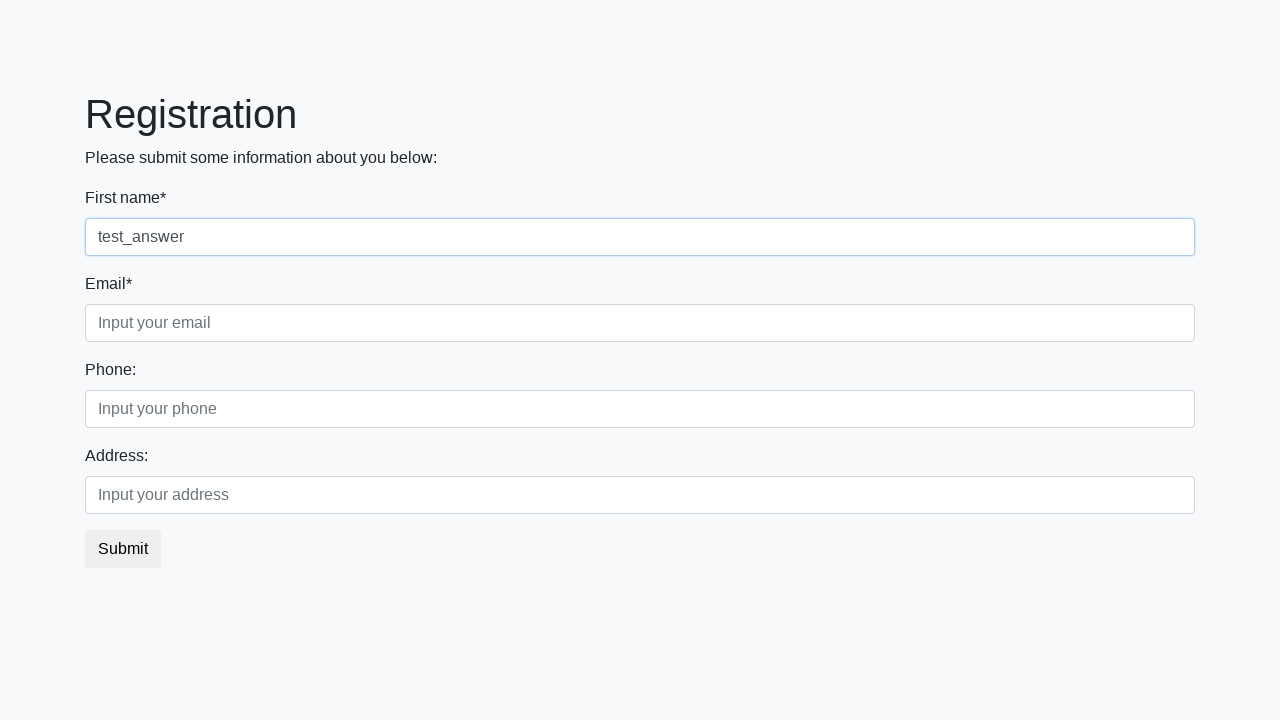

Filled required field 2 of 2 with test data on input[required] >> nth=1
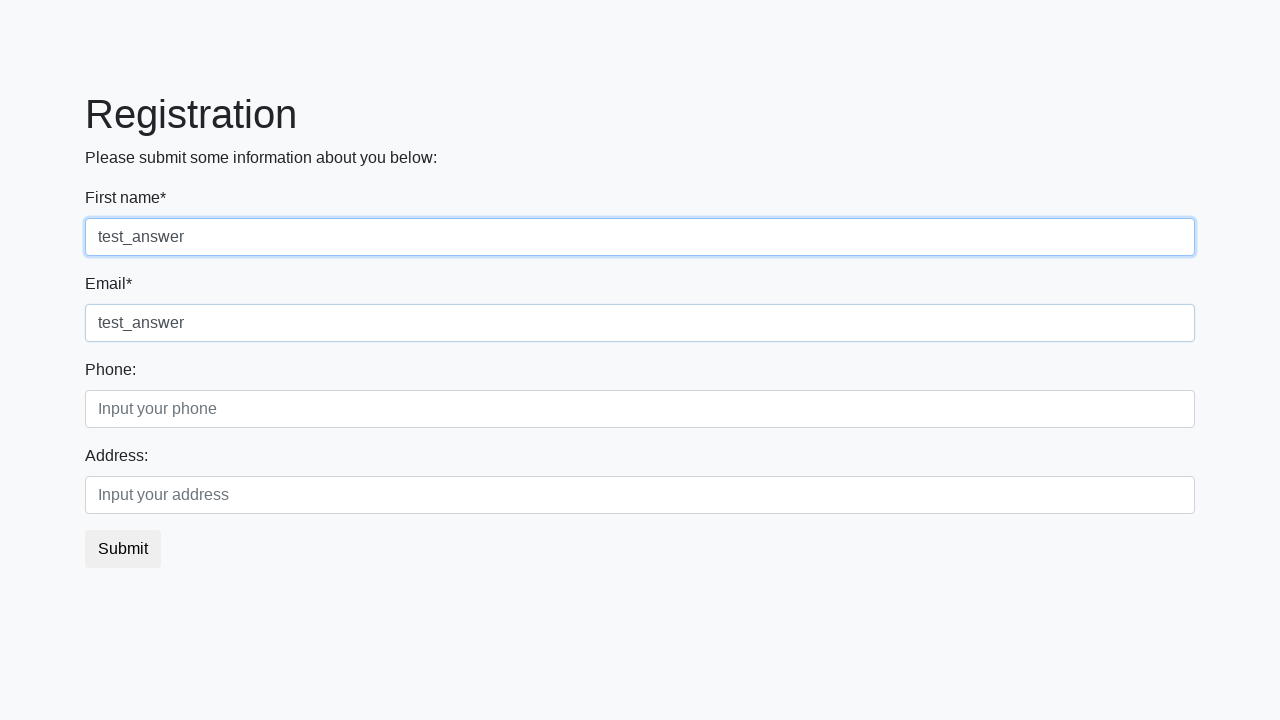

Clicked submit button to submit registration form at (123, 549) on button.btn
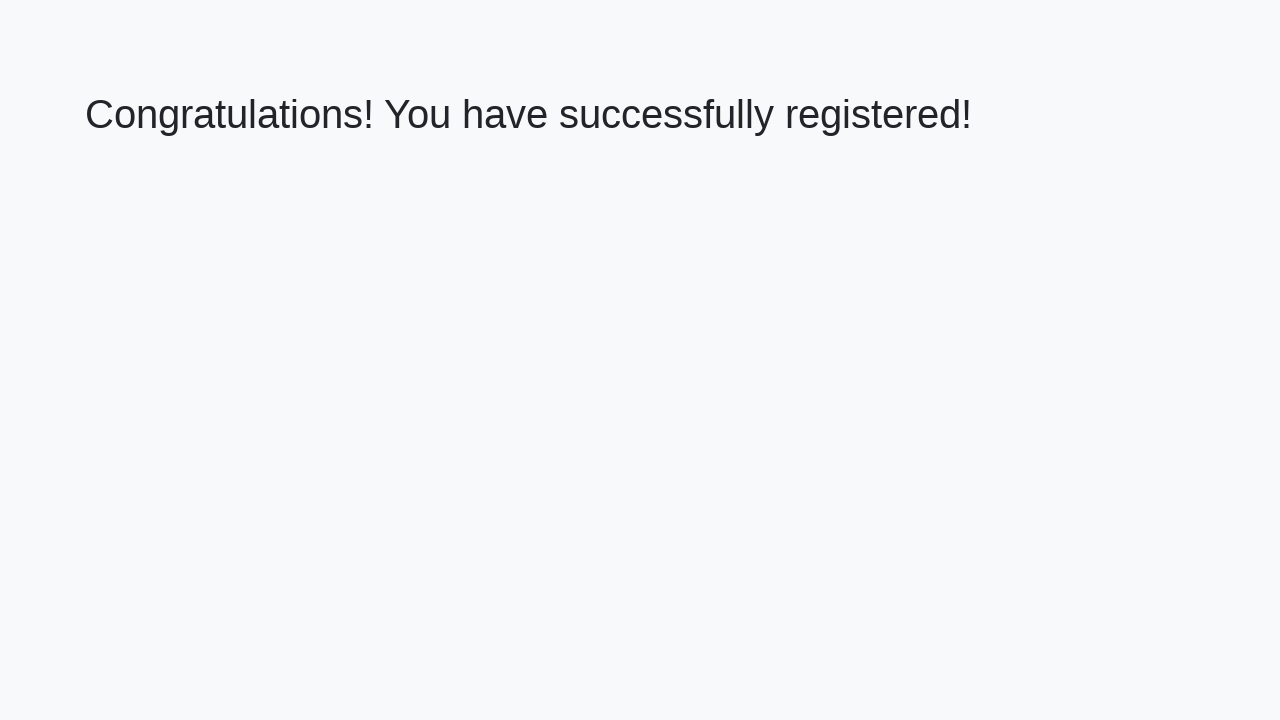

Confirmation message (h1) loaded after form submission
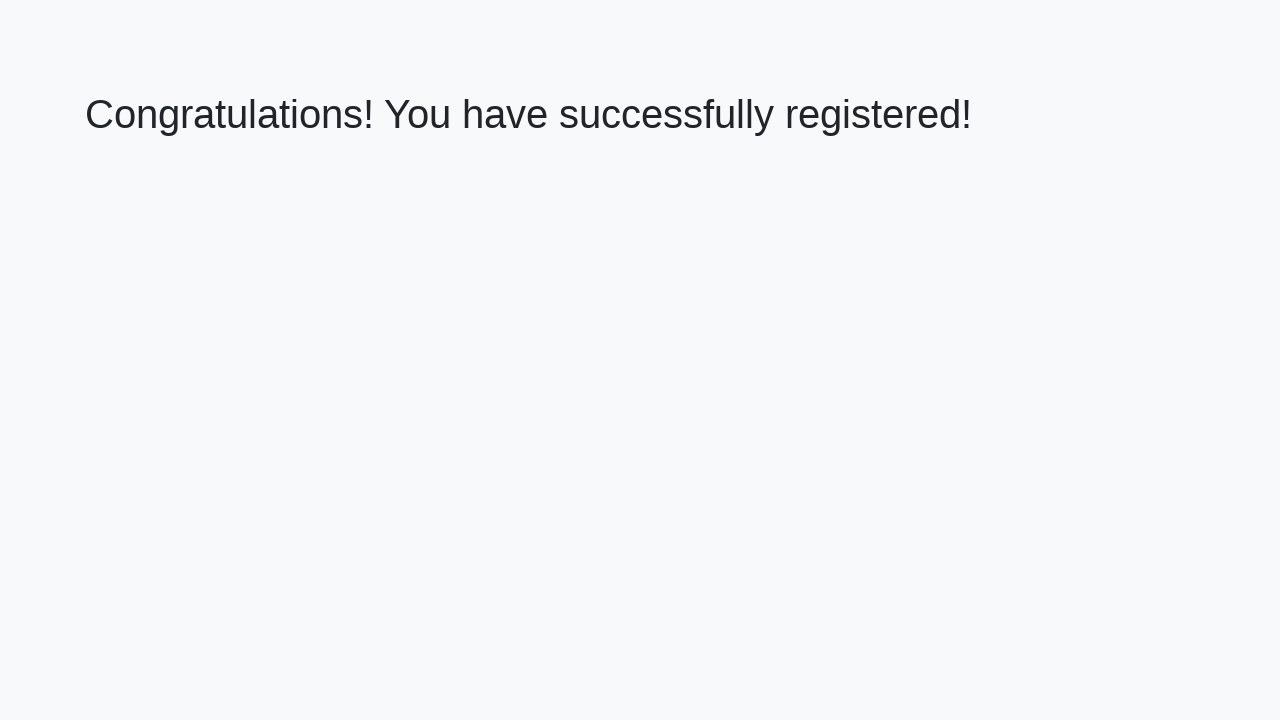

Retrieved confirmation message text: 'Congratulations! You have successfully registered!'
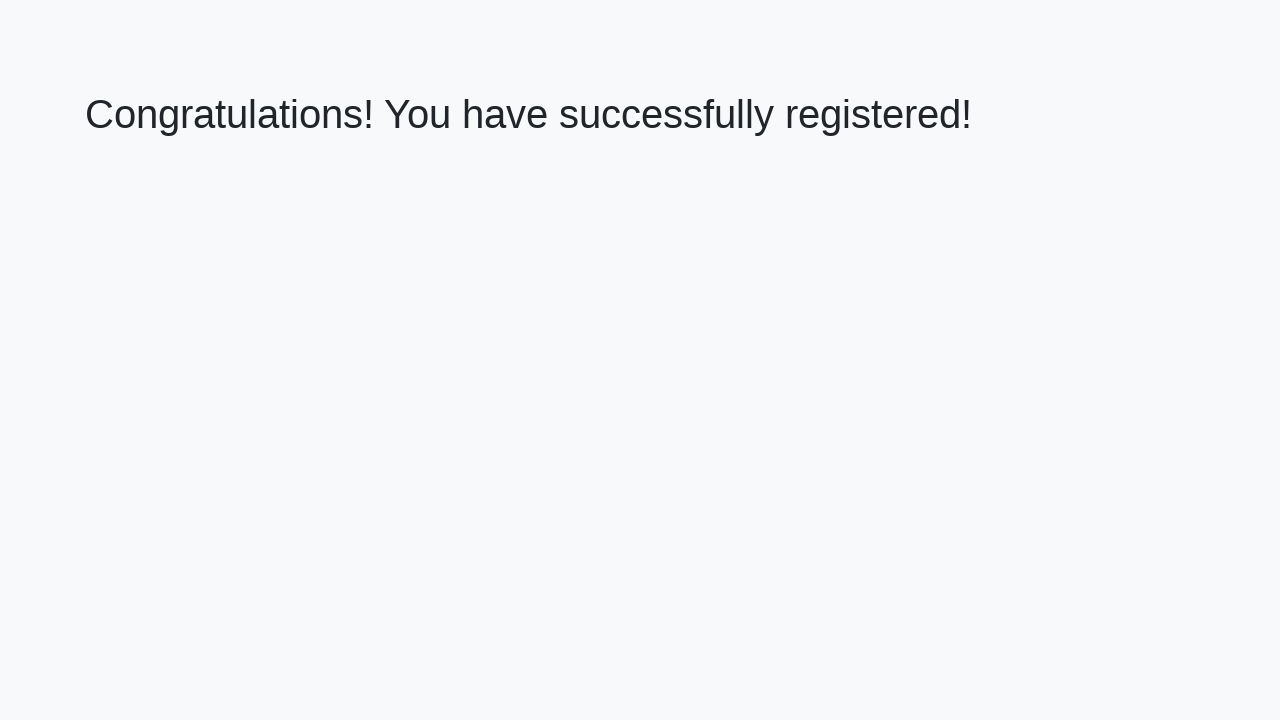

Verified successful registration - confirmation message matches expected text
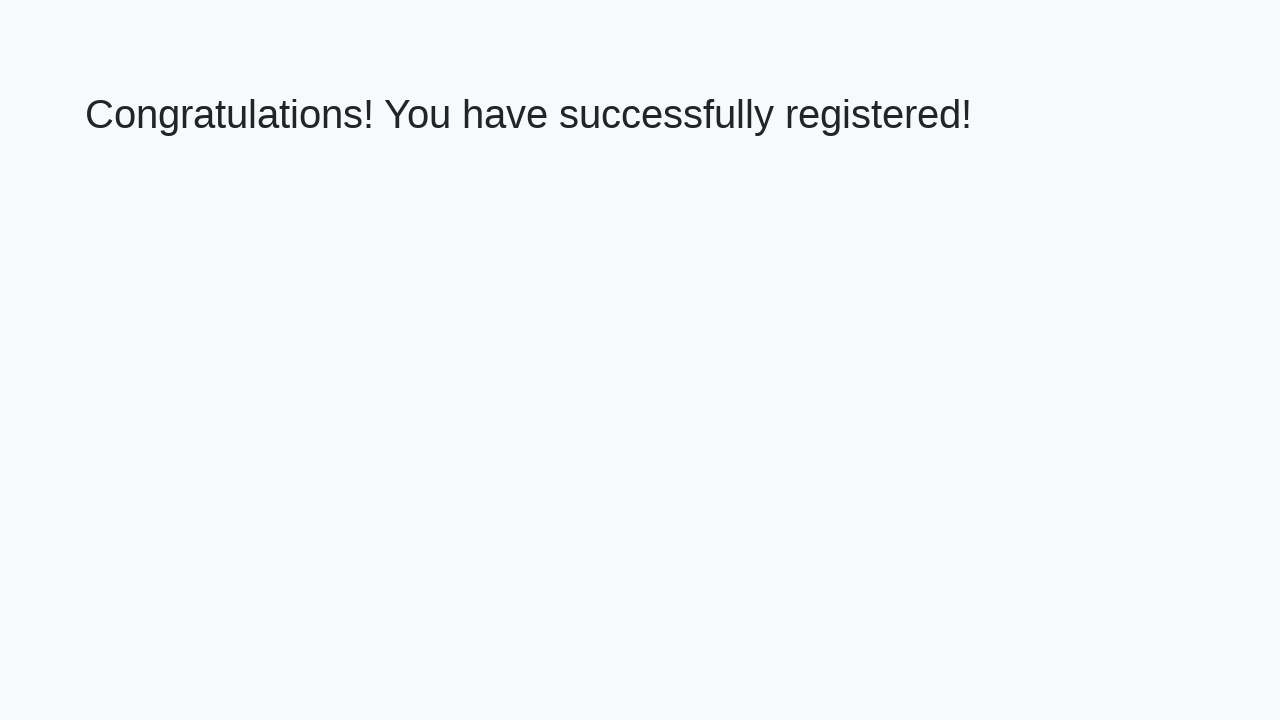

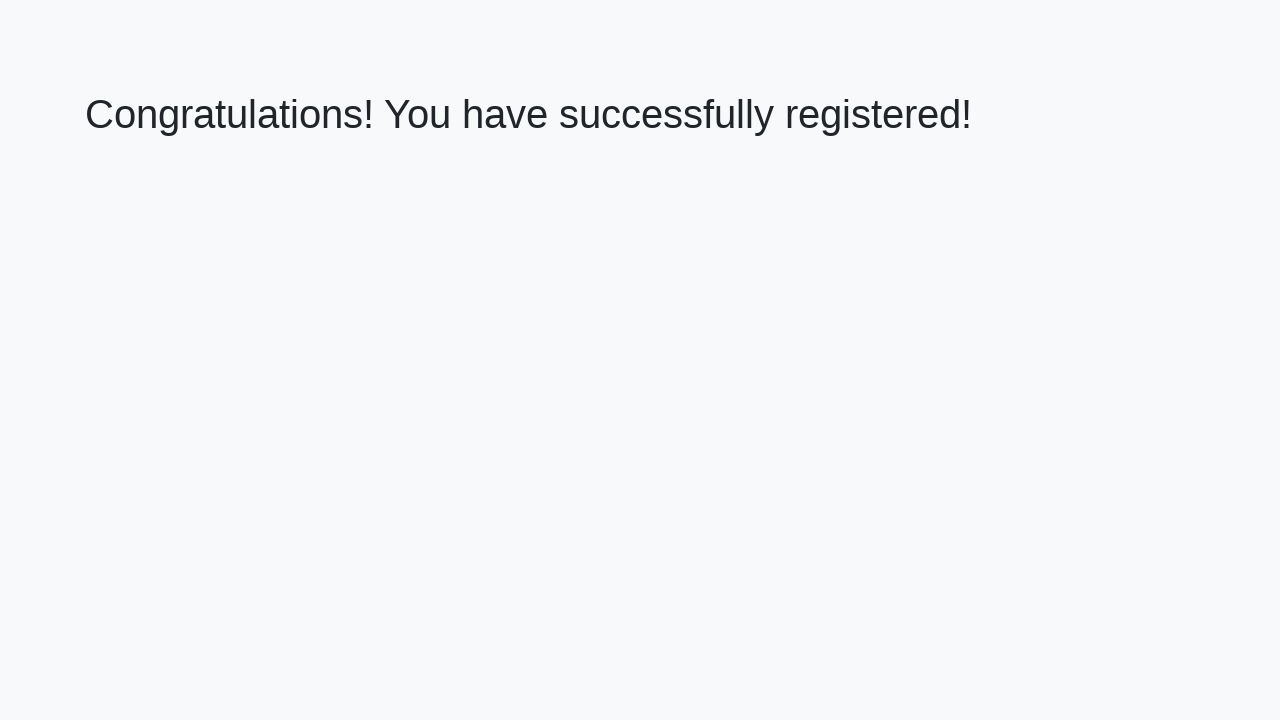